Tests dropdown menu functionality by clicking on the dropdown button and selecting the autocomplete option

Starting URL: https://formy-project.herokuapp.com/dropdown

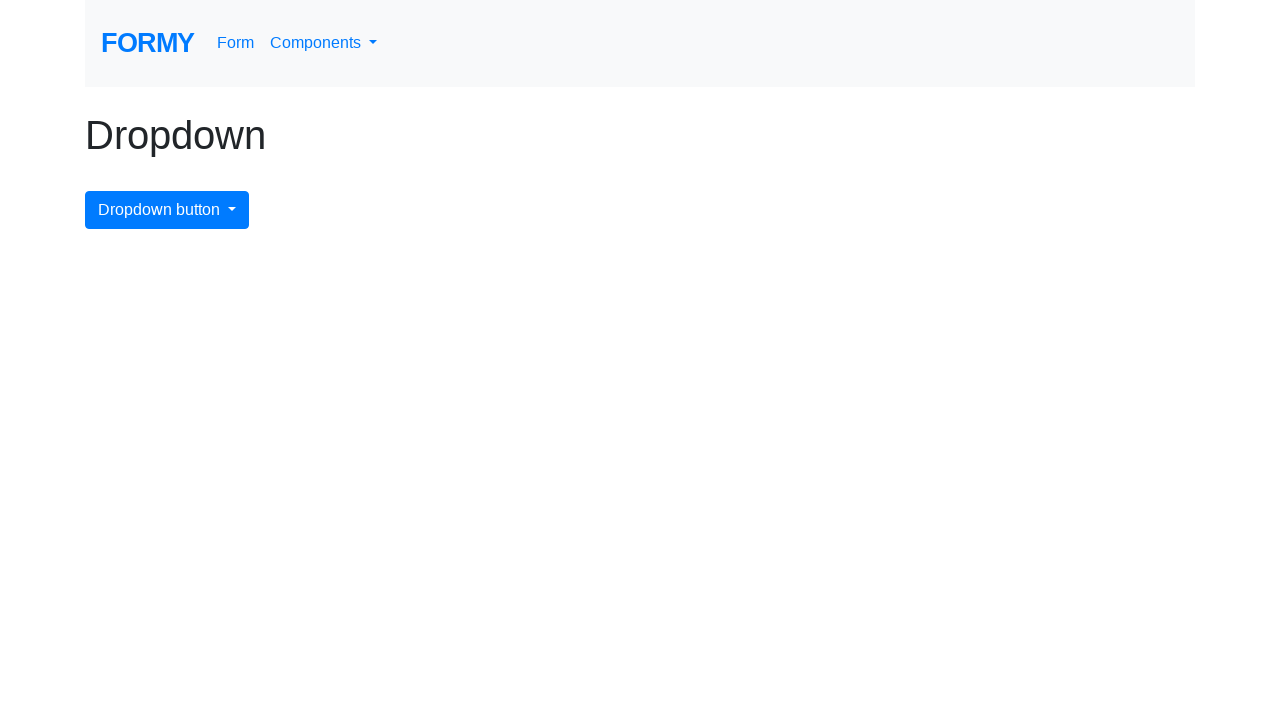

Clicked dropdown menu button to open it at (167, 210) on #dropdownMenuButton
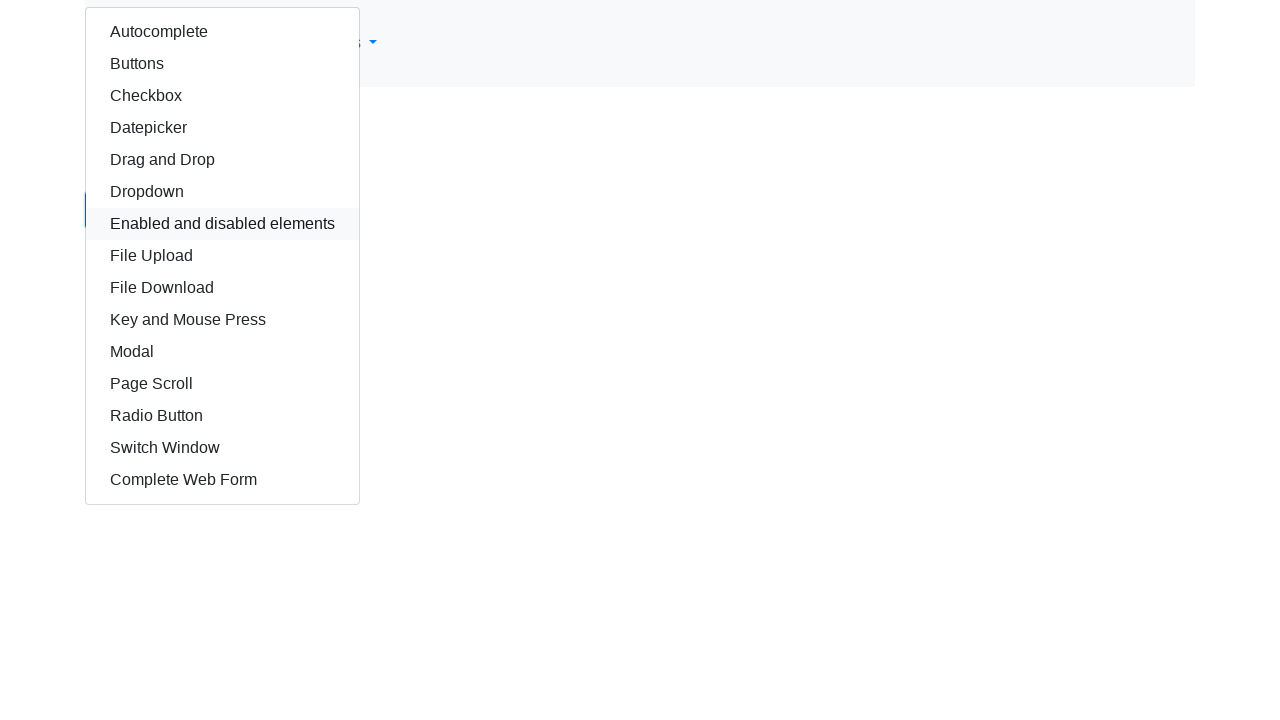

Selected the autocomplete option from dropdown at (222, 32) on #autocomplete
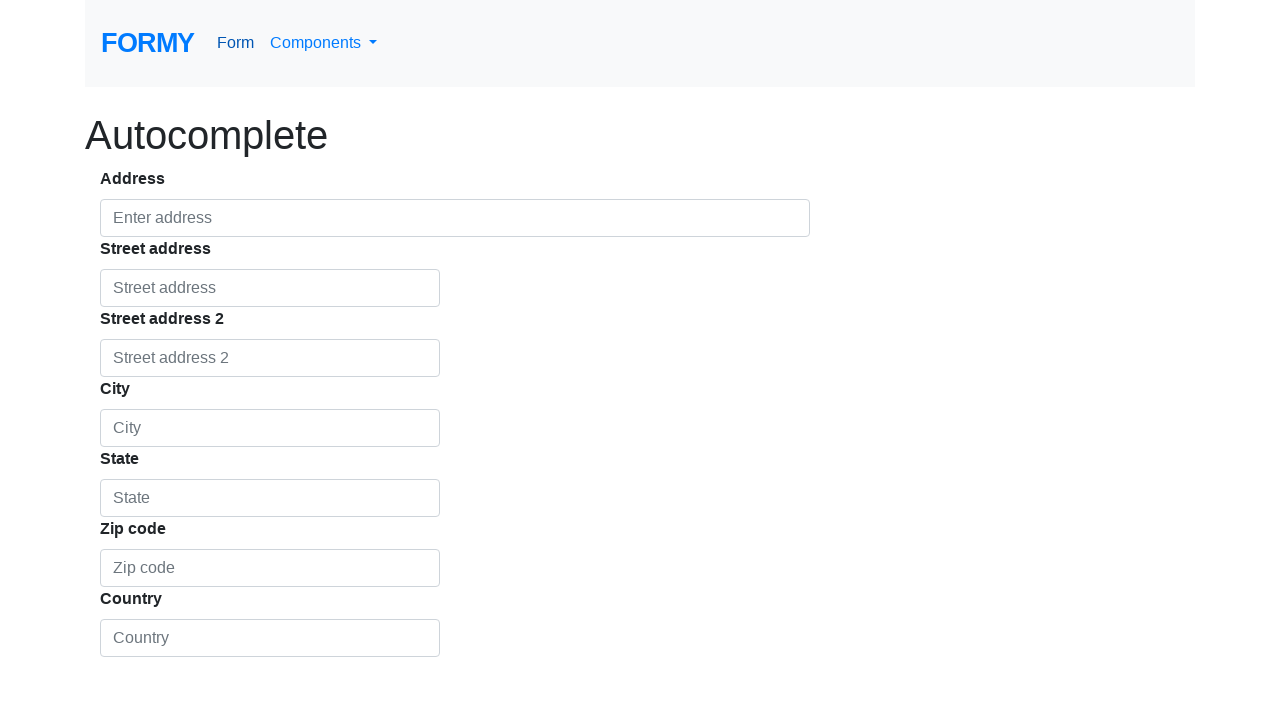

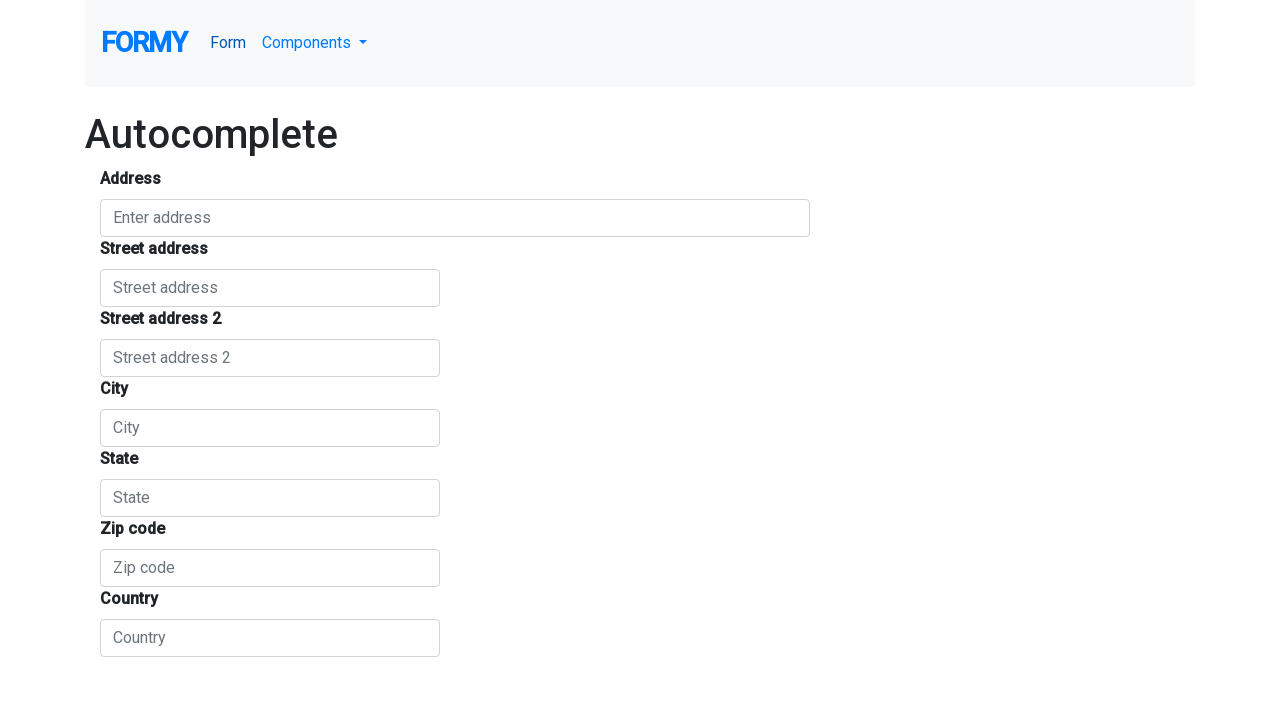